Tests AJAX functionality by clicking a button and waiting for dynamic content to load

Starting URL: http://uitestingplayground.com/ajax

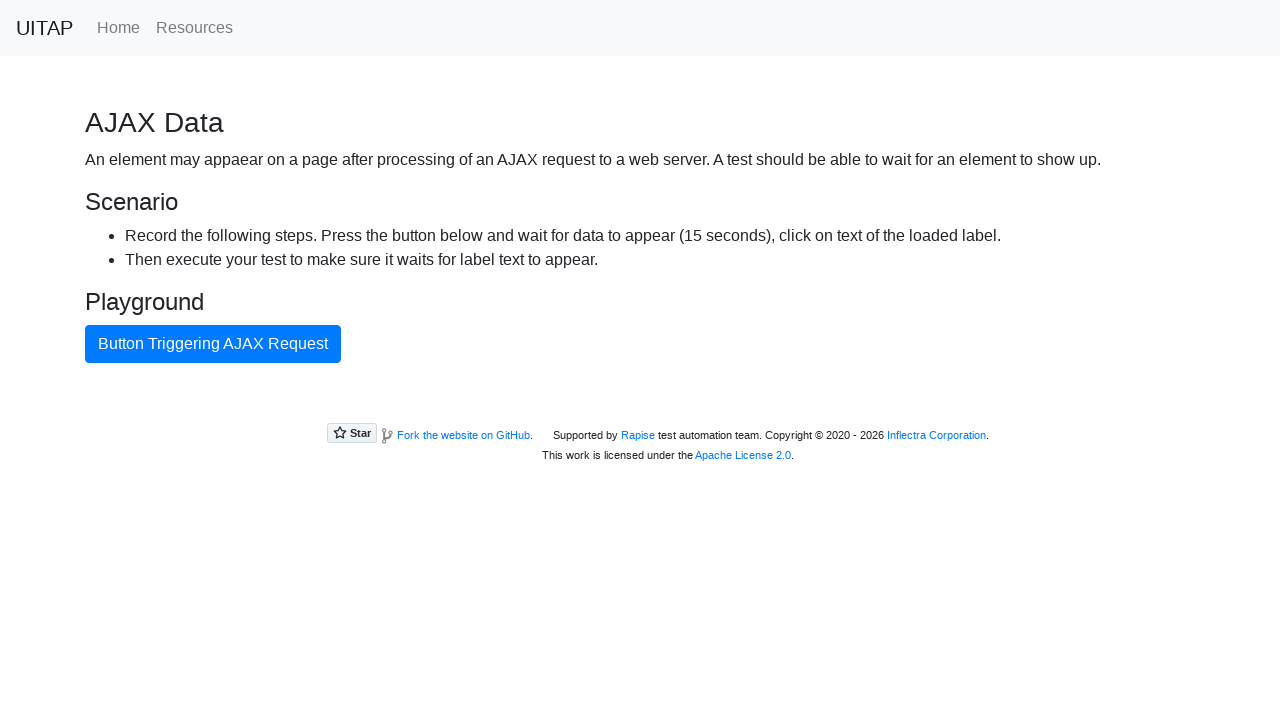

Clicked AJAX button to trigger dynamic content loading at (213, 344) on #ajaxButton
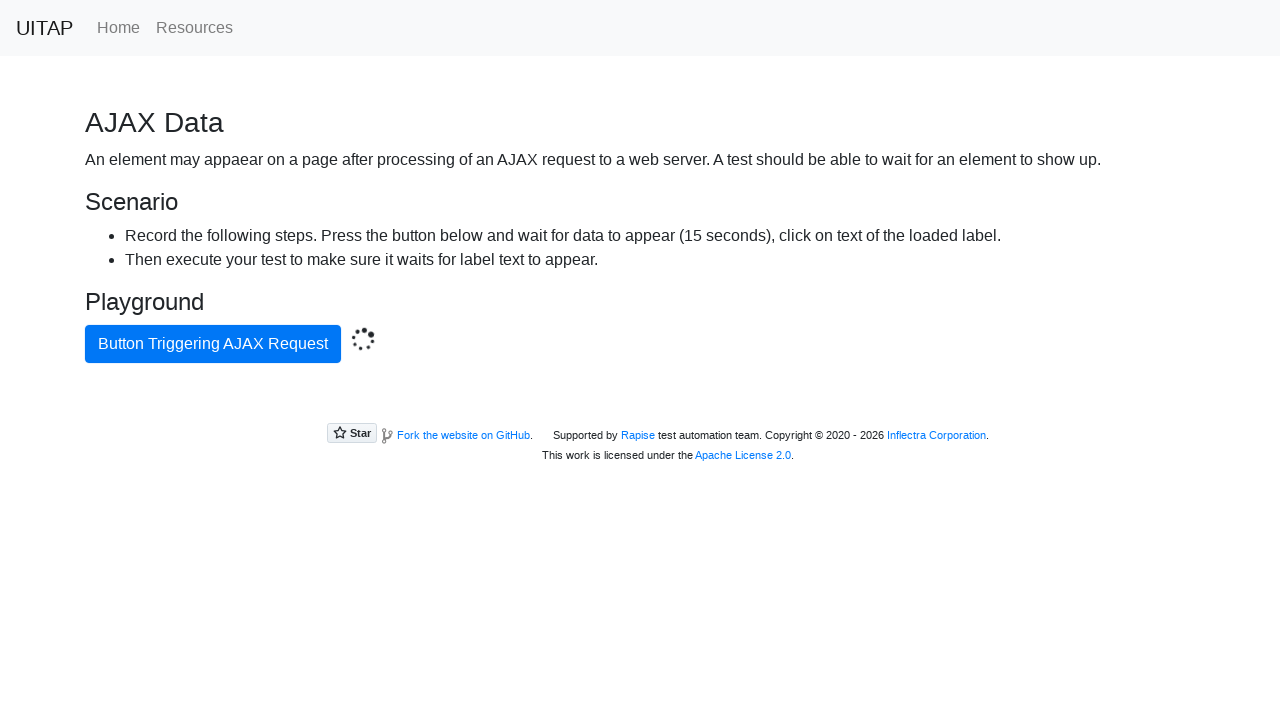

Waited for success message to appear after AJAX call completed
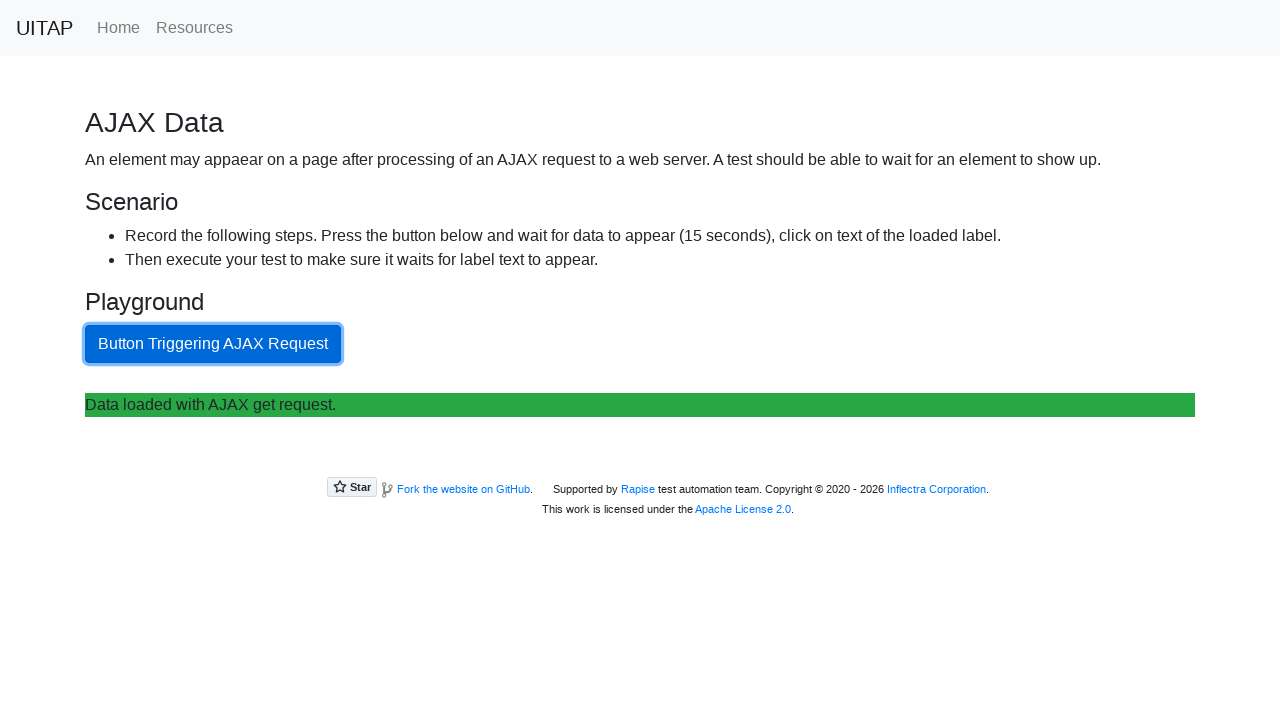

Retrieved loaded text from success message element
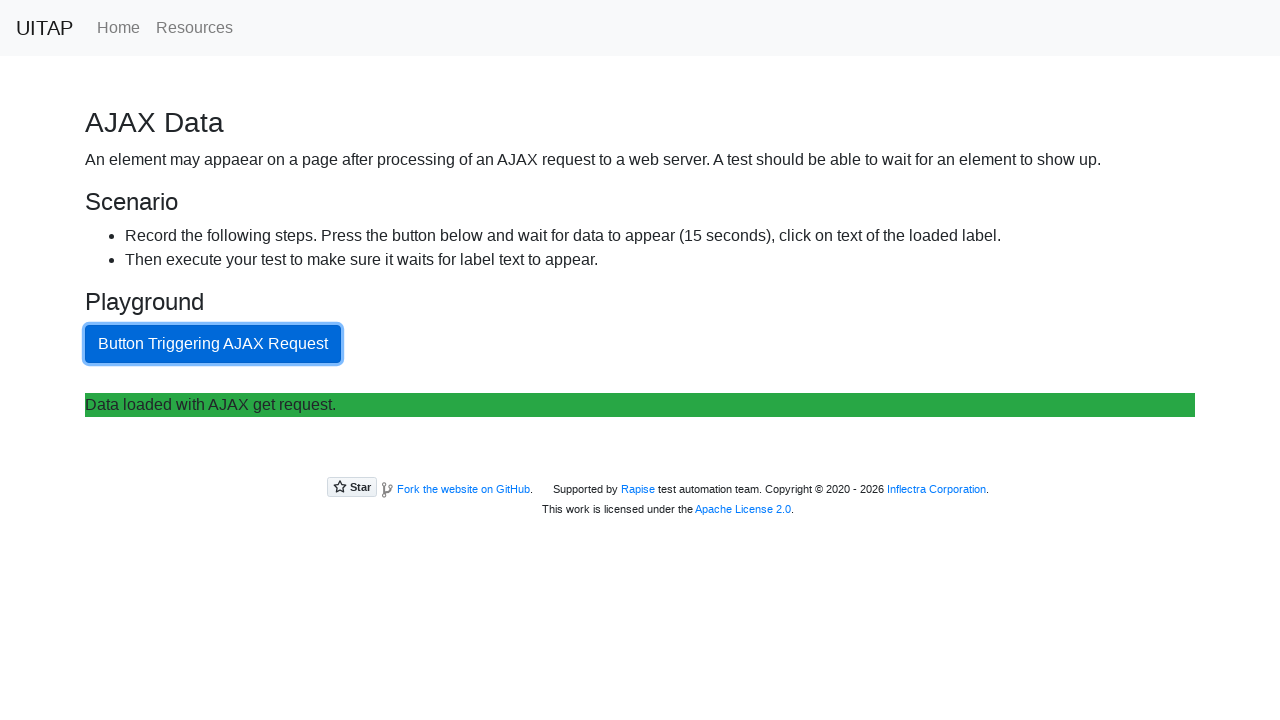

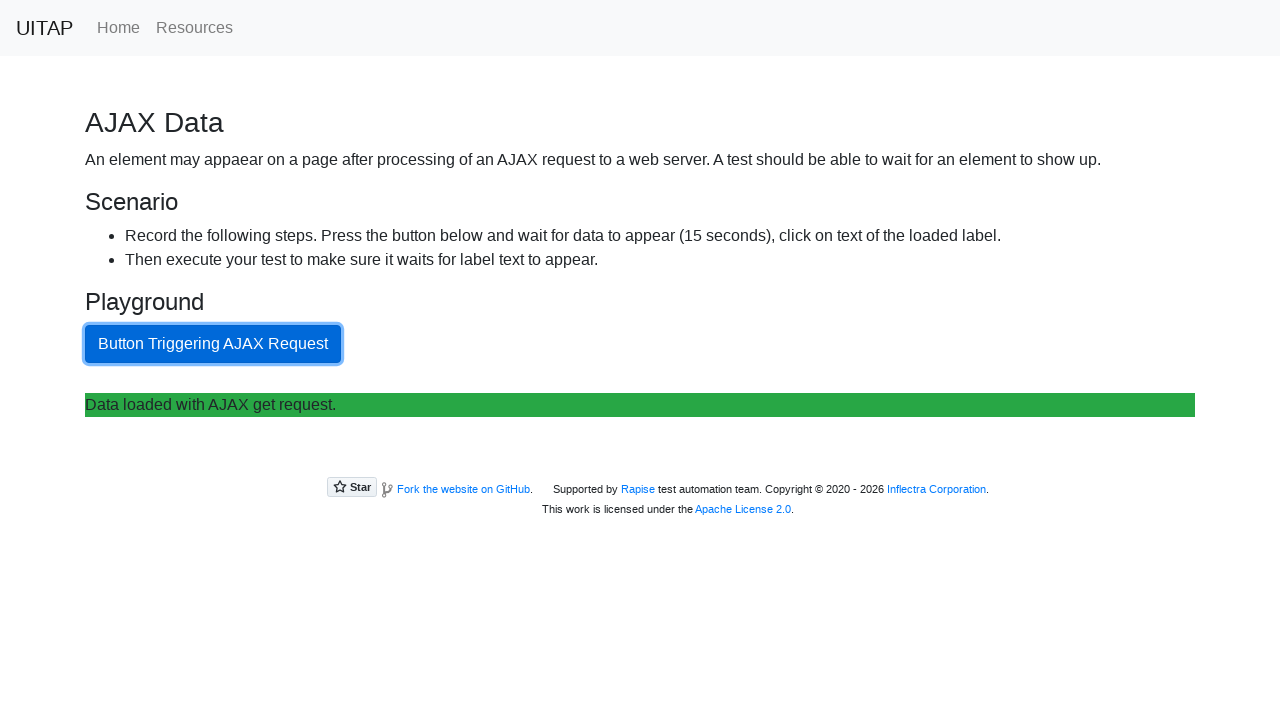